Tests dropdown and multi-select functionality by selecting options using different methods (by index, visible text, and value) and managing multi-select selections

Starting URL: https://testpages.herokuapp.com/styled/basic-html-form-test.html

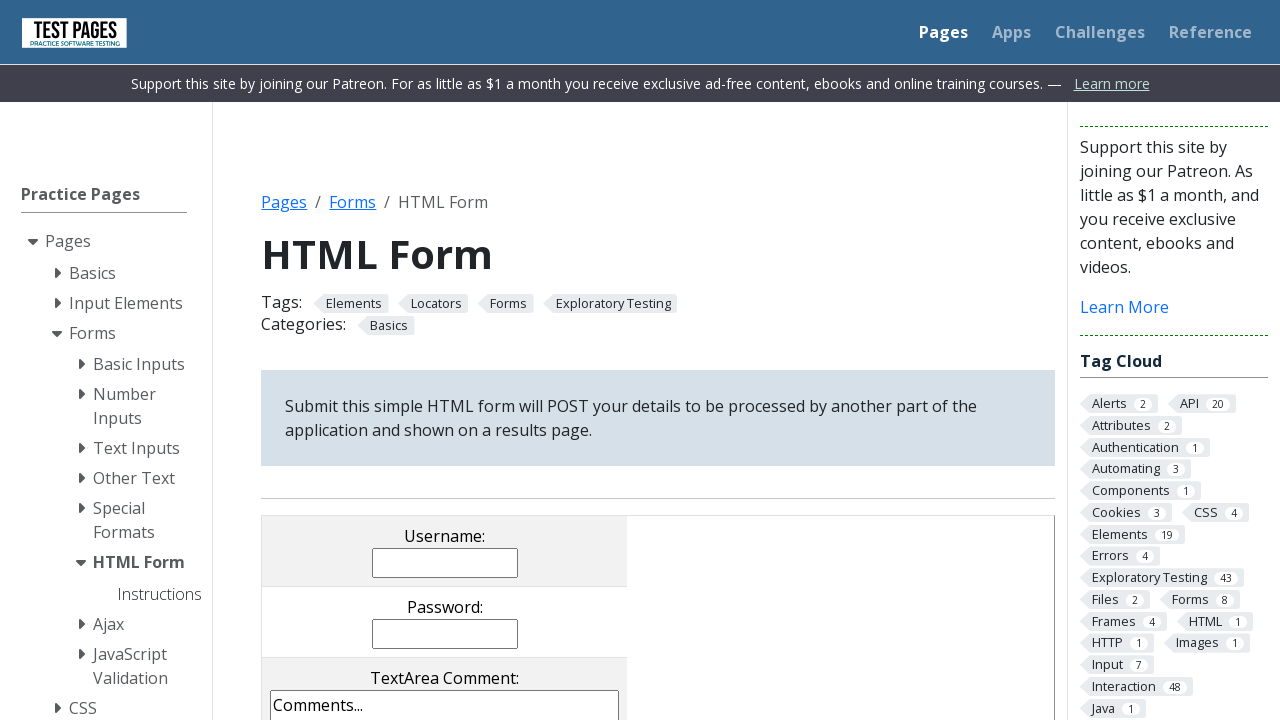

Located single dropdown element
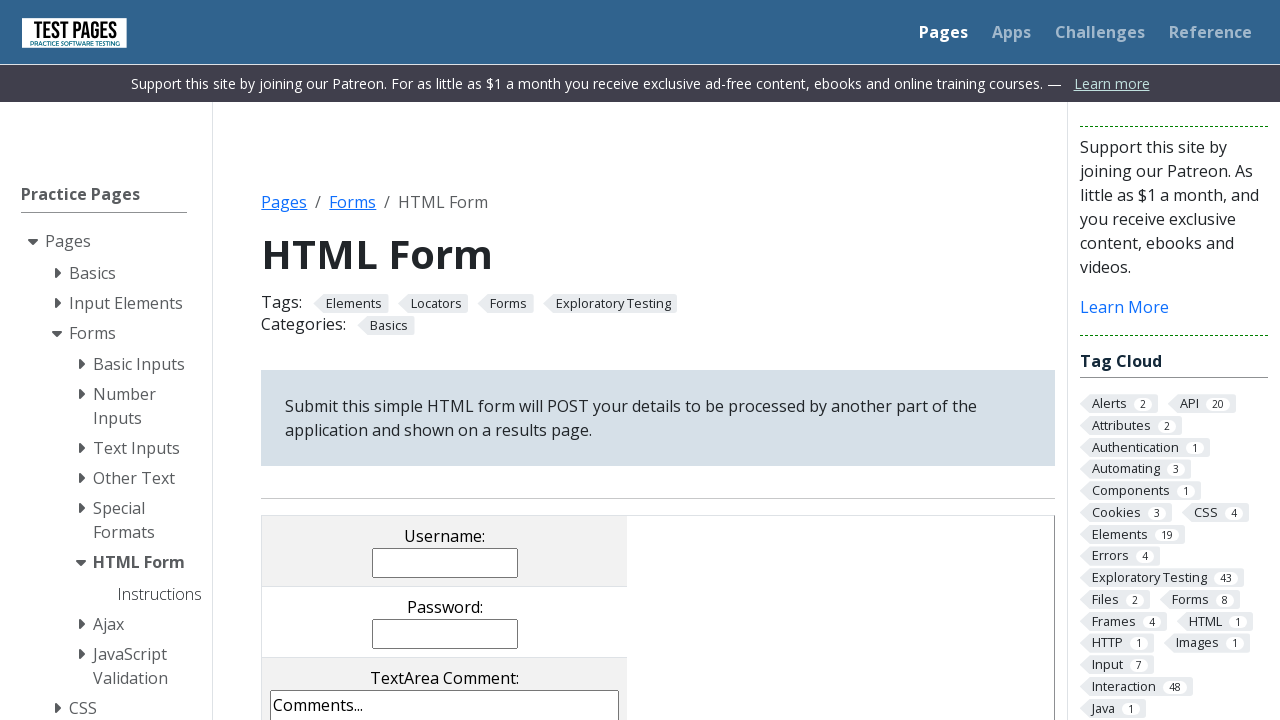

Selected dropdown option by index 4 on select[name='dropdown']
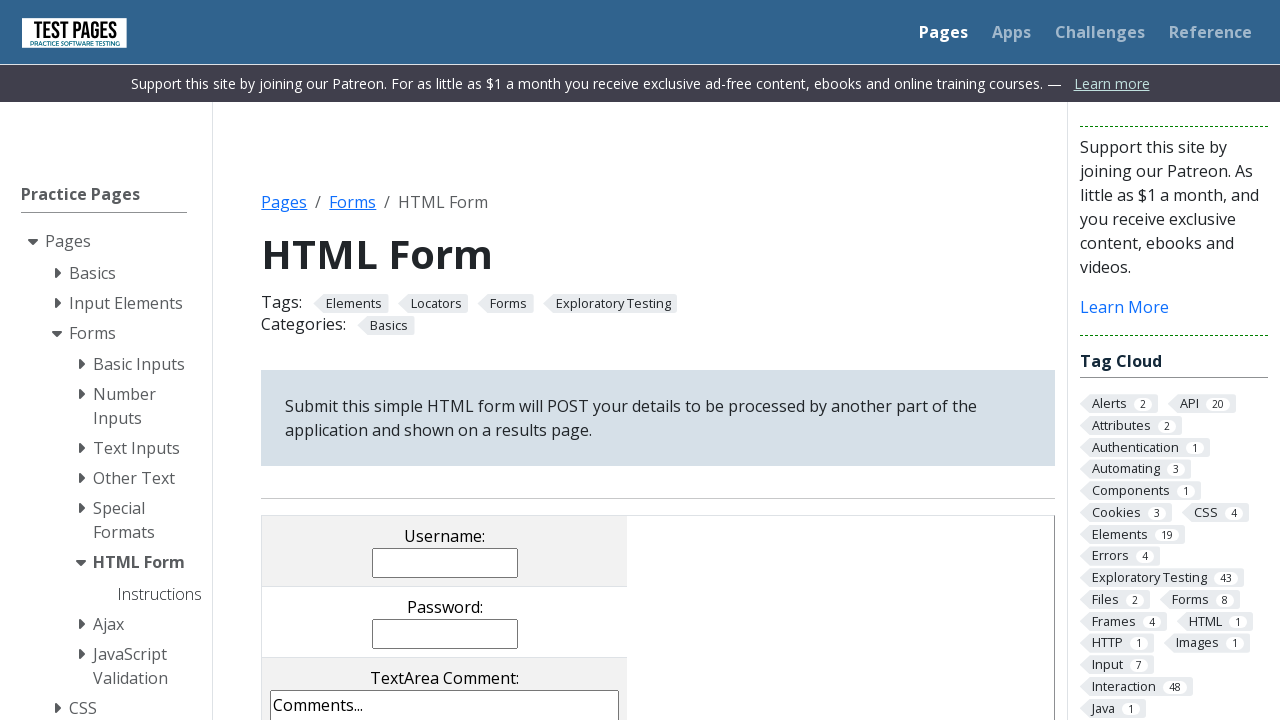

Selected dropdown option by visible text 'Drop Down Item 1' on select[name='dropdown']
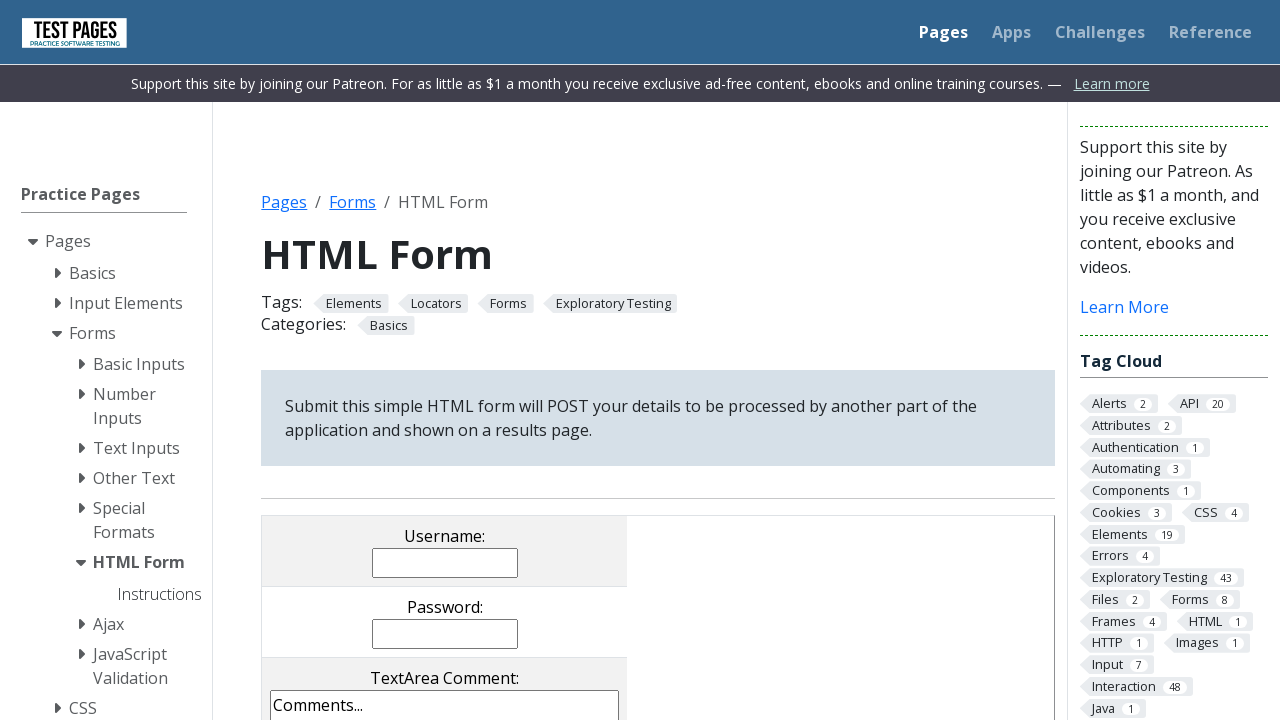

Selected dropdown option by value 'dd6' on select[name='dropdown']
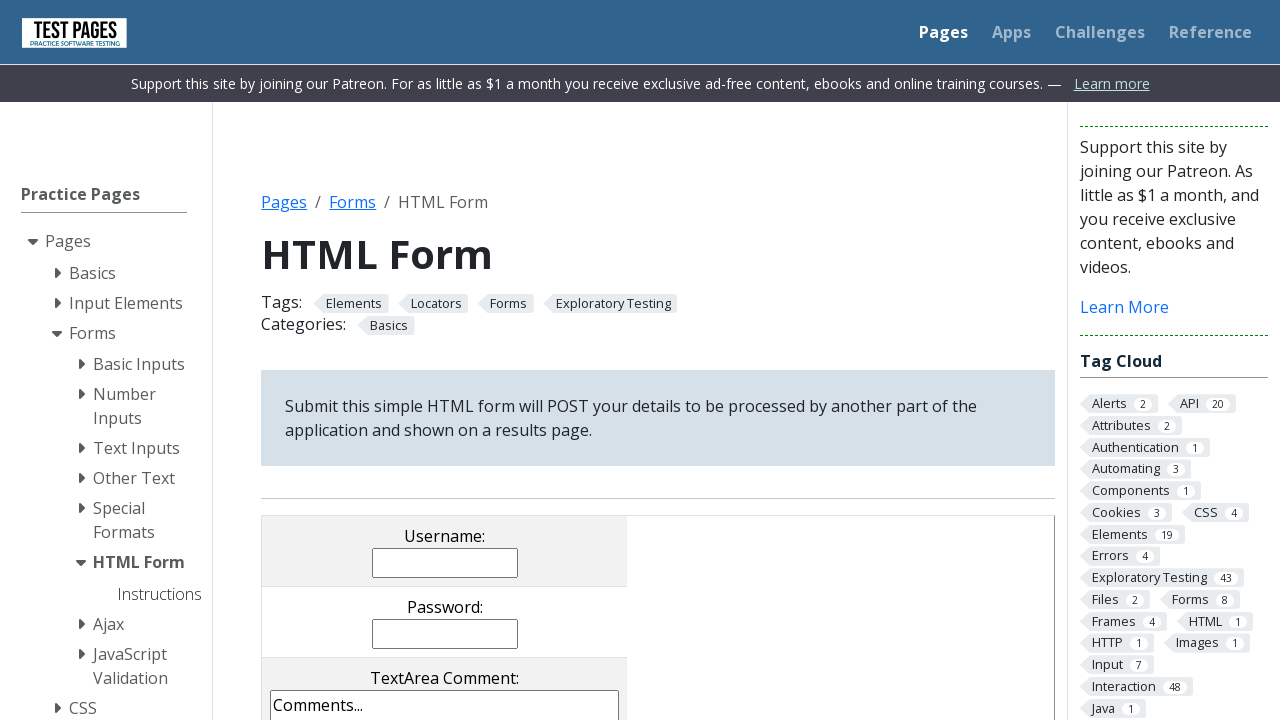

Located multi-select dropdown element
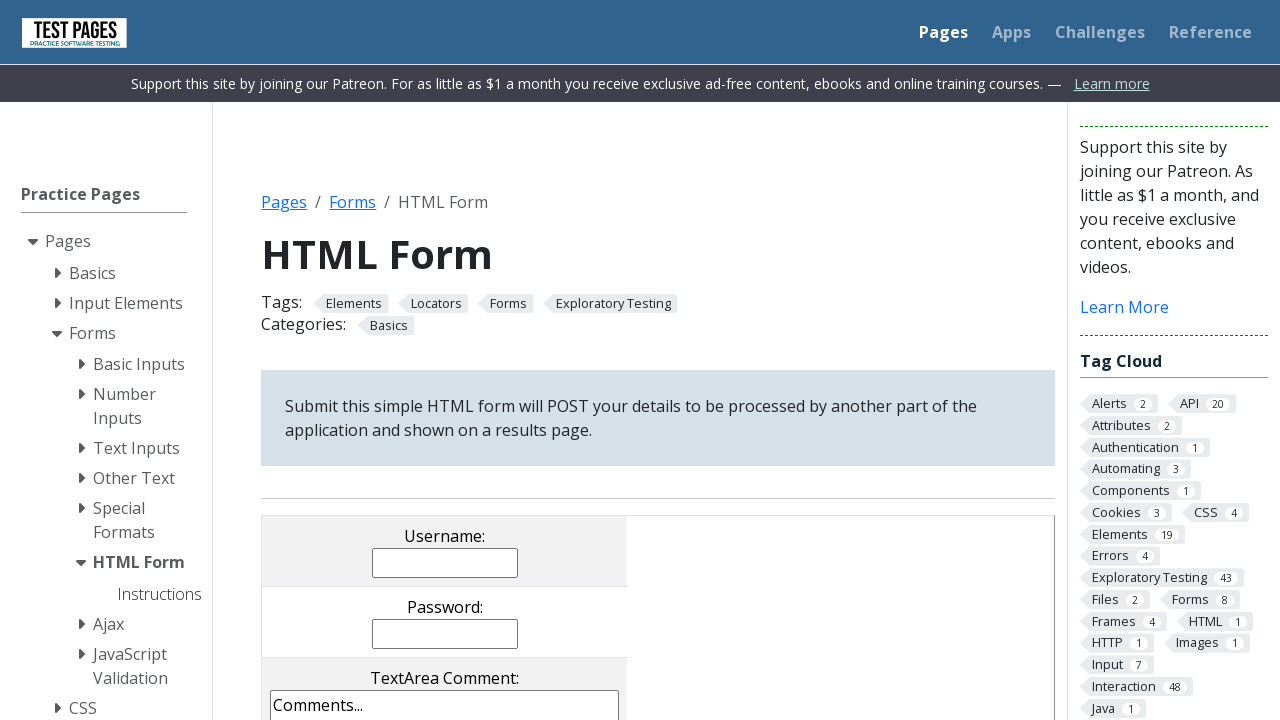

Cleared all selections in multi-select dropdown
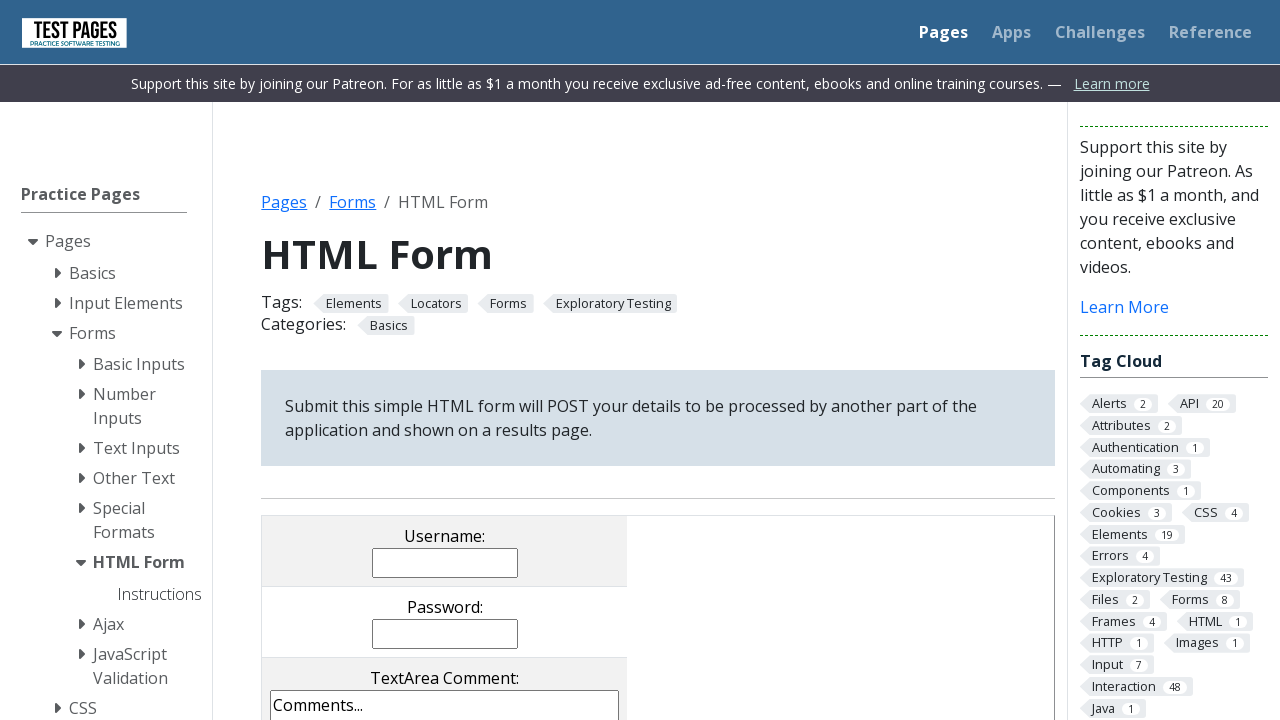

Selected first item in multi-select by index 0 on select[multiple='multiple']
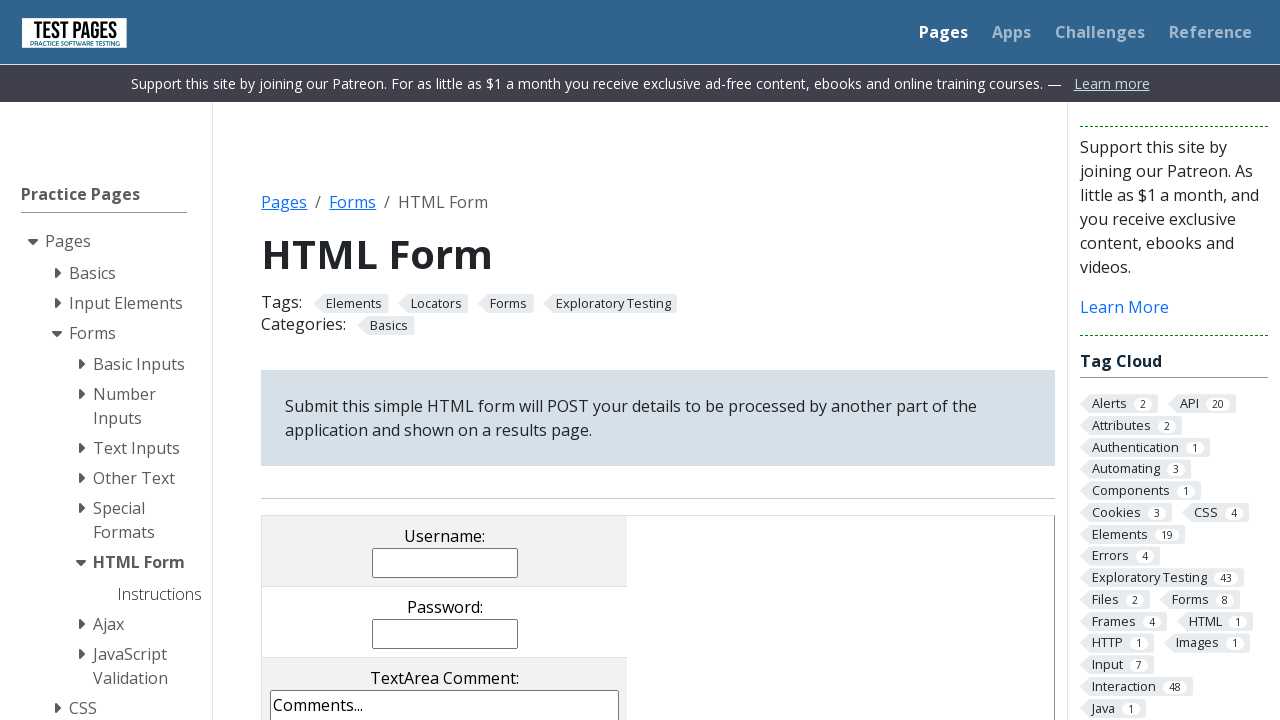

Pressed Control key to enable multi-select mode
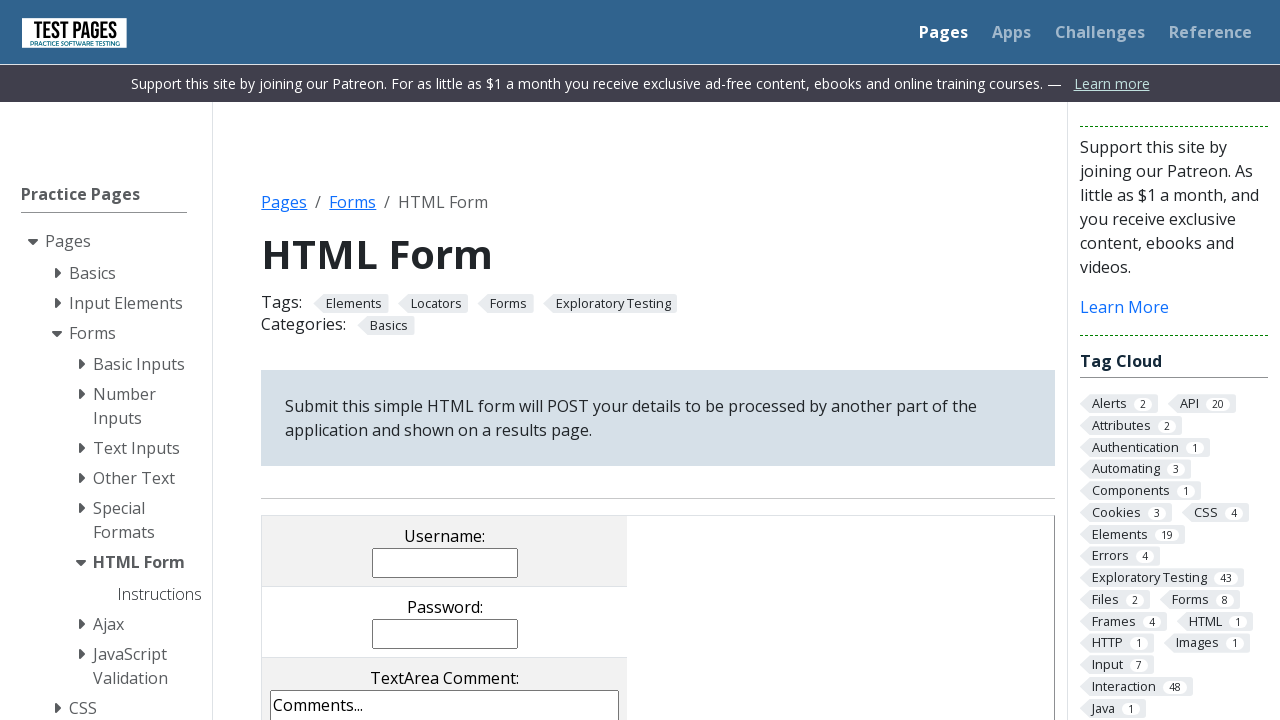

Clicked option at index 2 to add second selection at (445, 360) on select[multiple='multiple'] >> option >> nth=2
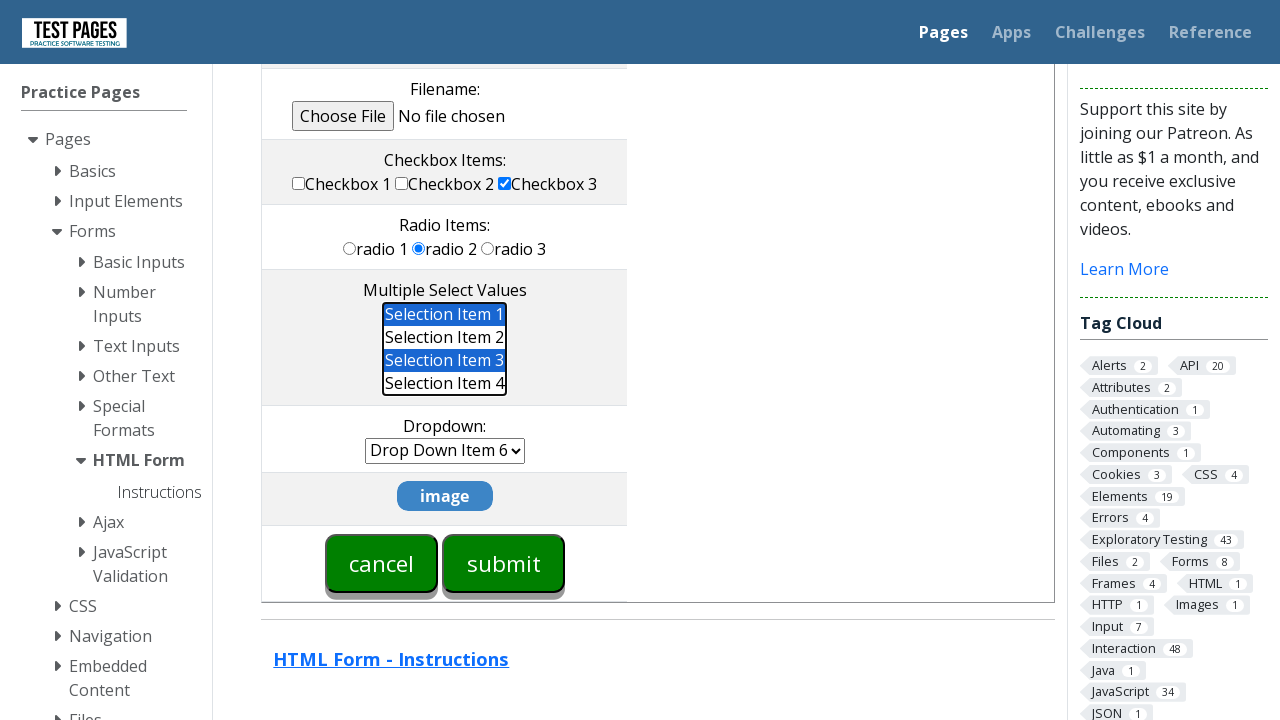

Released Control key
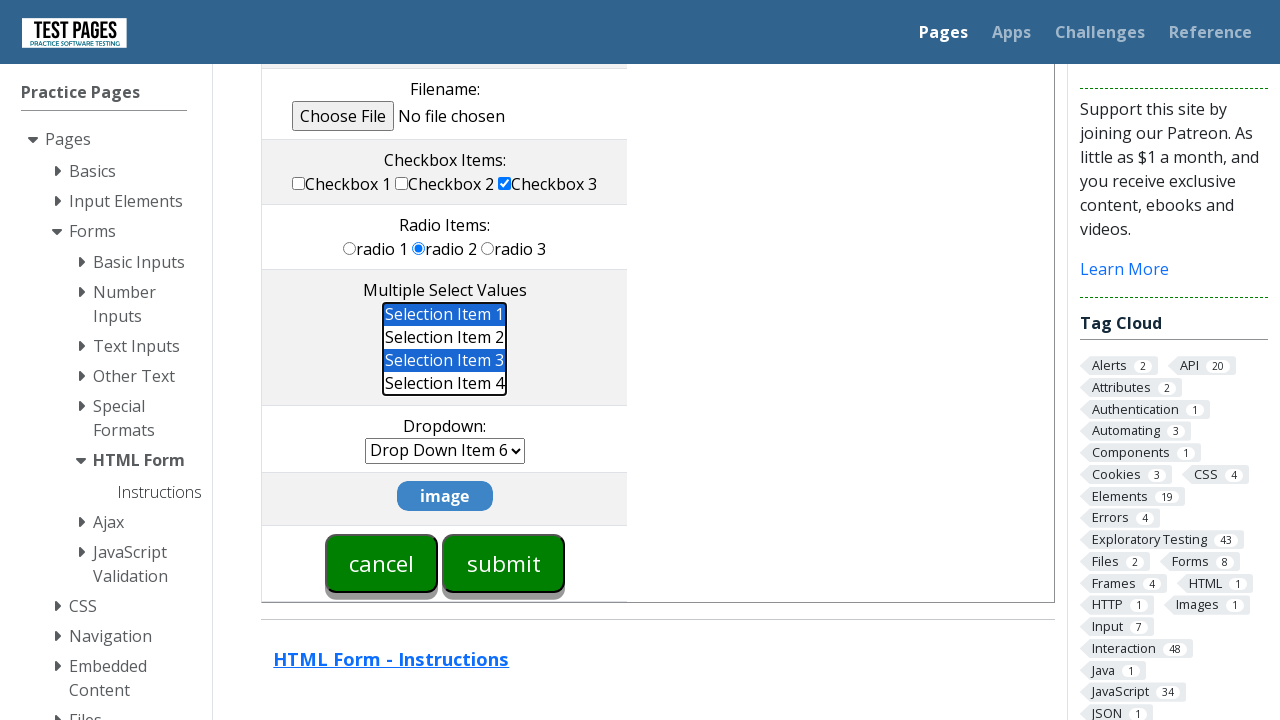

Cleared all selections in multi-select dropdown
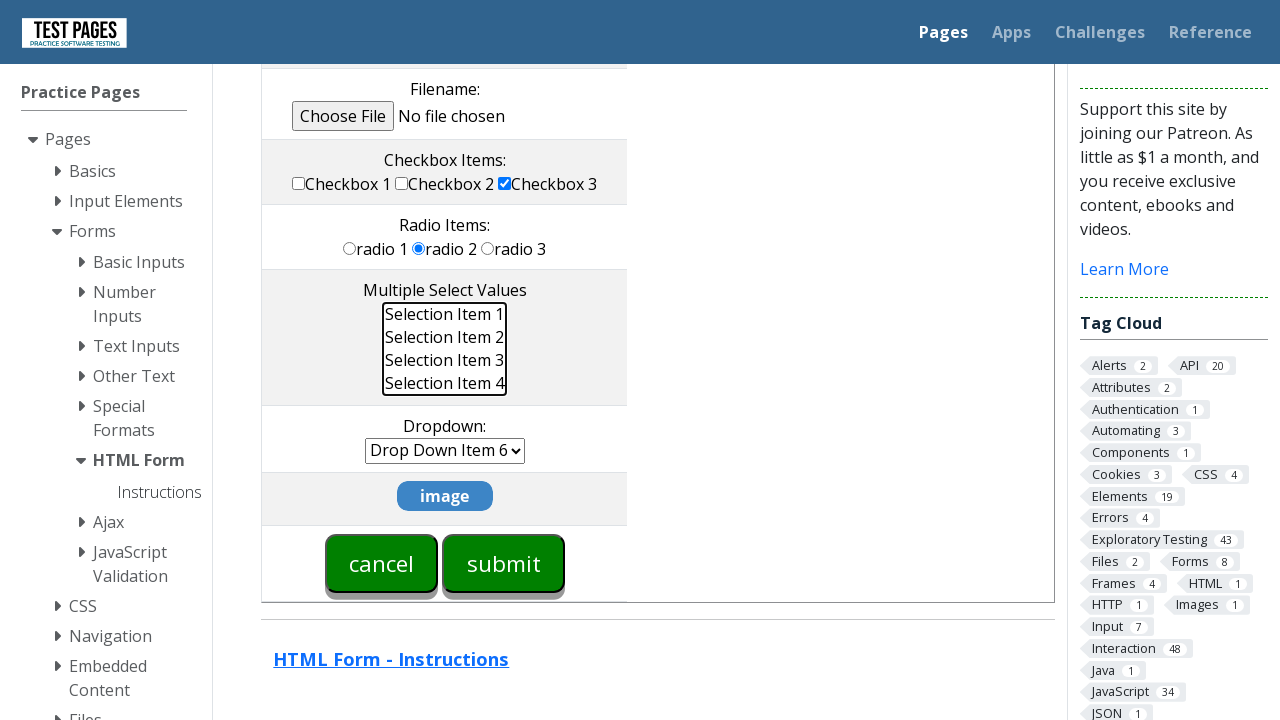

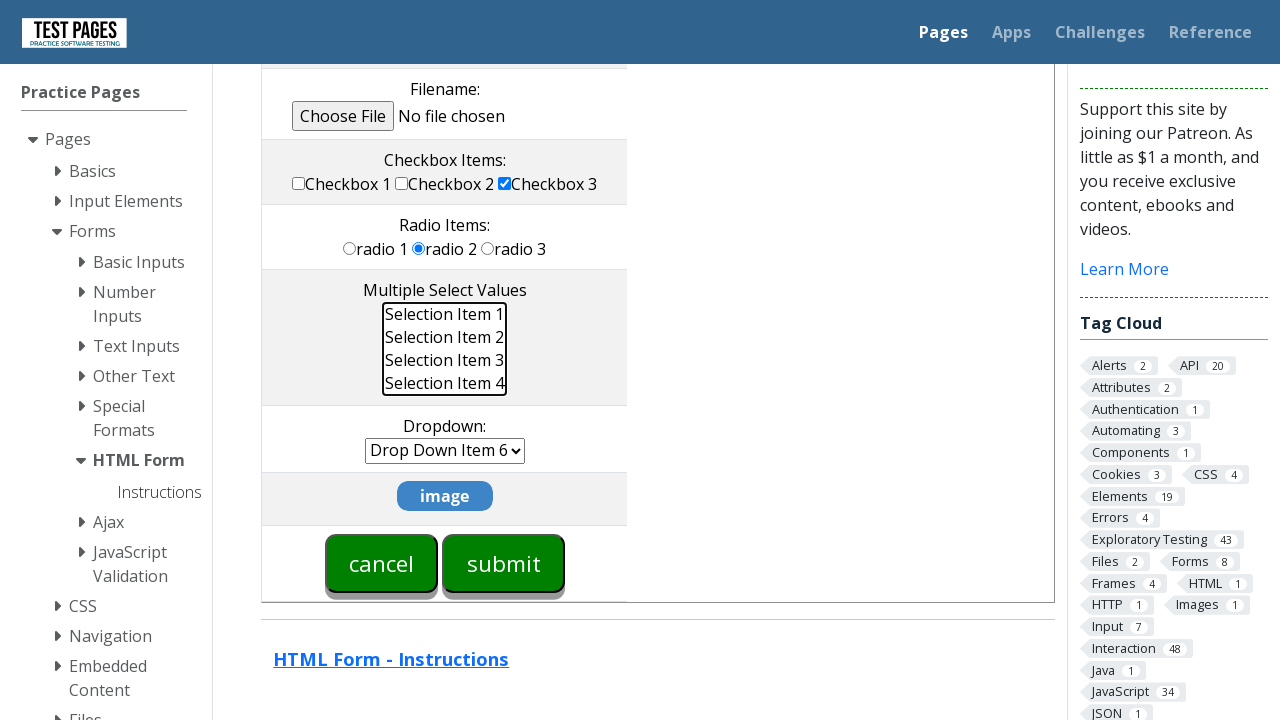